Navigates to a Hebrew website and verifies that the page content loads completely by checking for the absence of loading indicators and skeleton loaders.

Starting URL: https://beeri.online/he

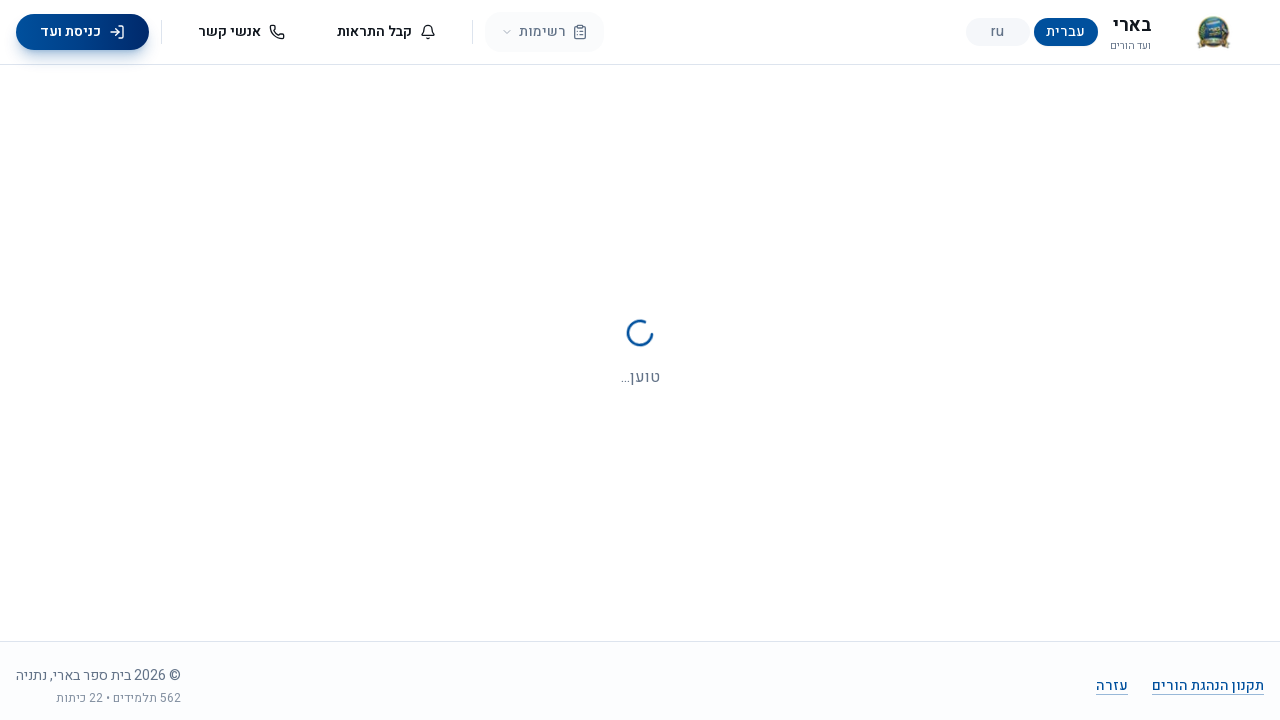

Navigated to https://beeri.online/he
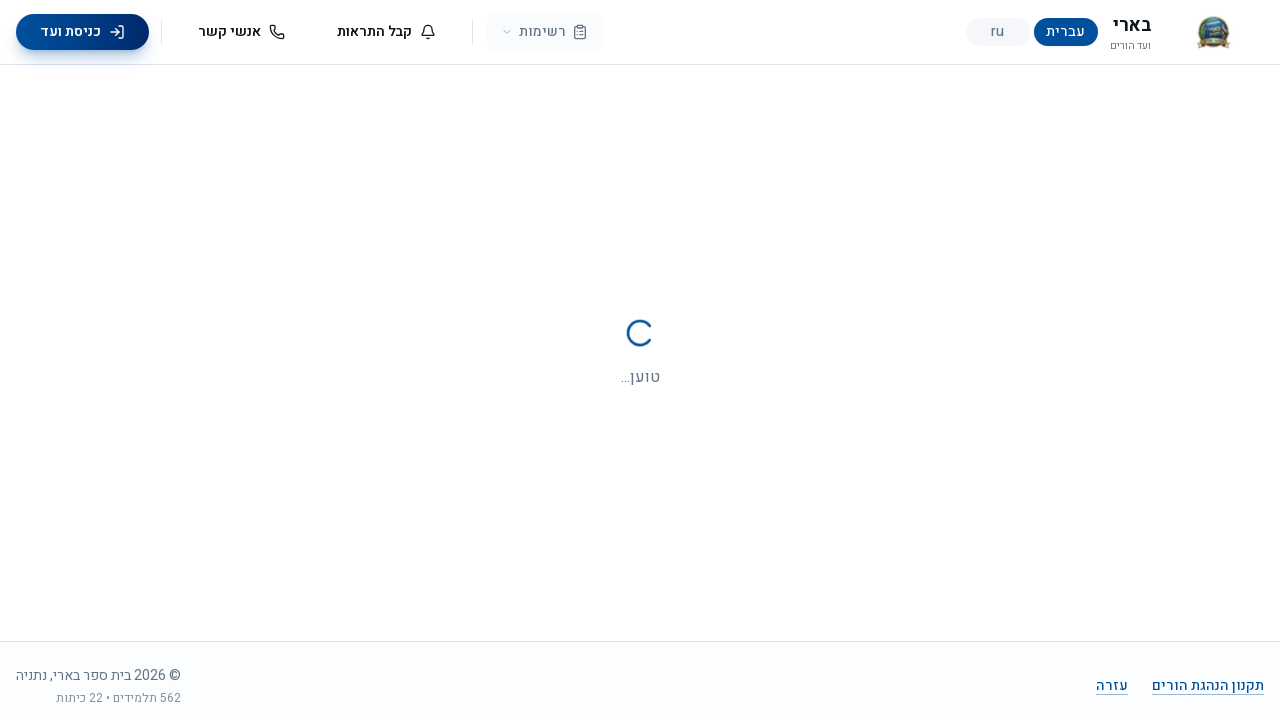

Waited for page to reach network idle state
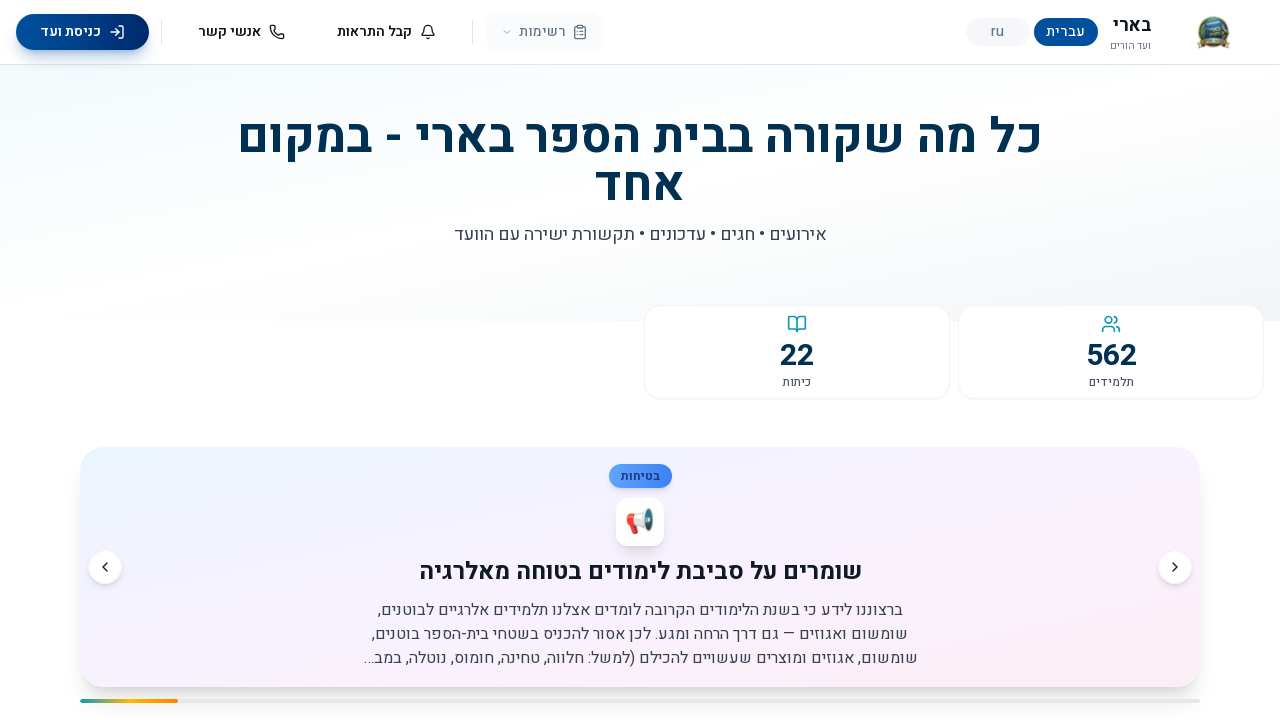

Verified that all skeleton loaders have disappeared
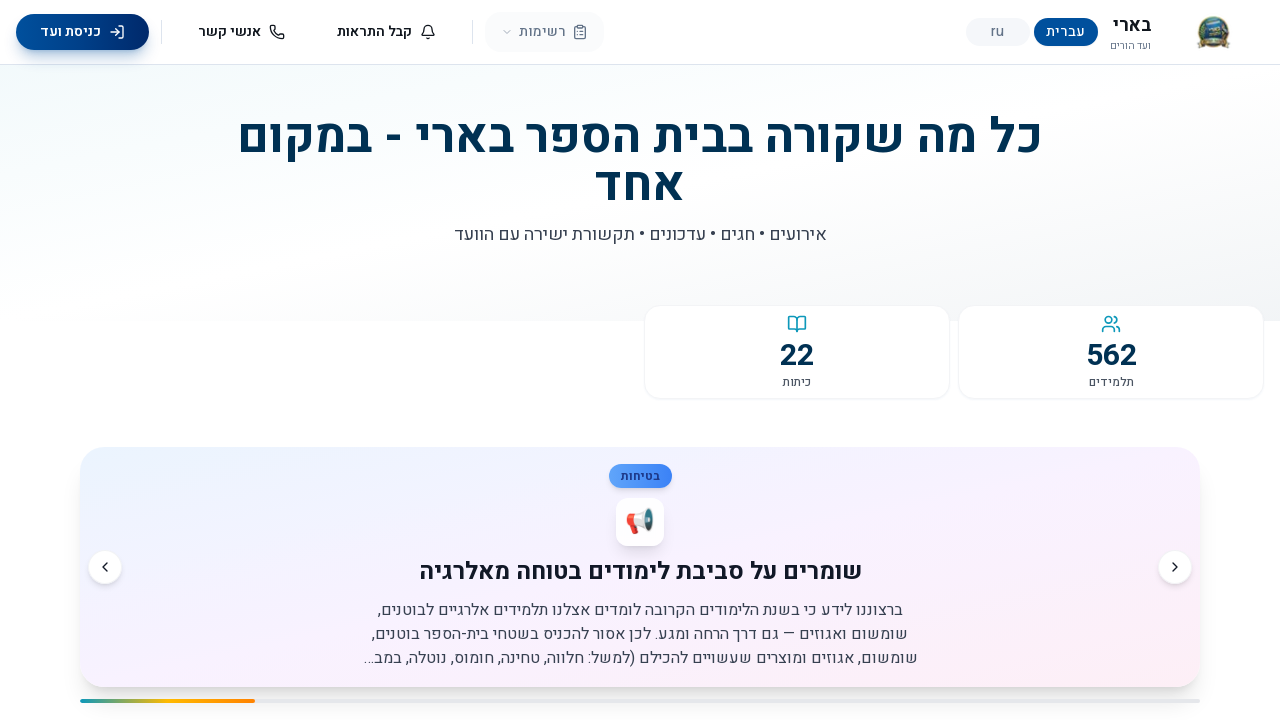

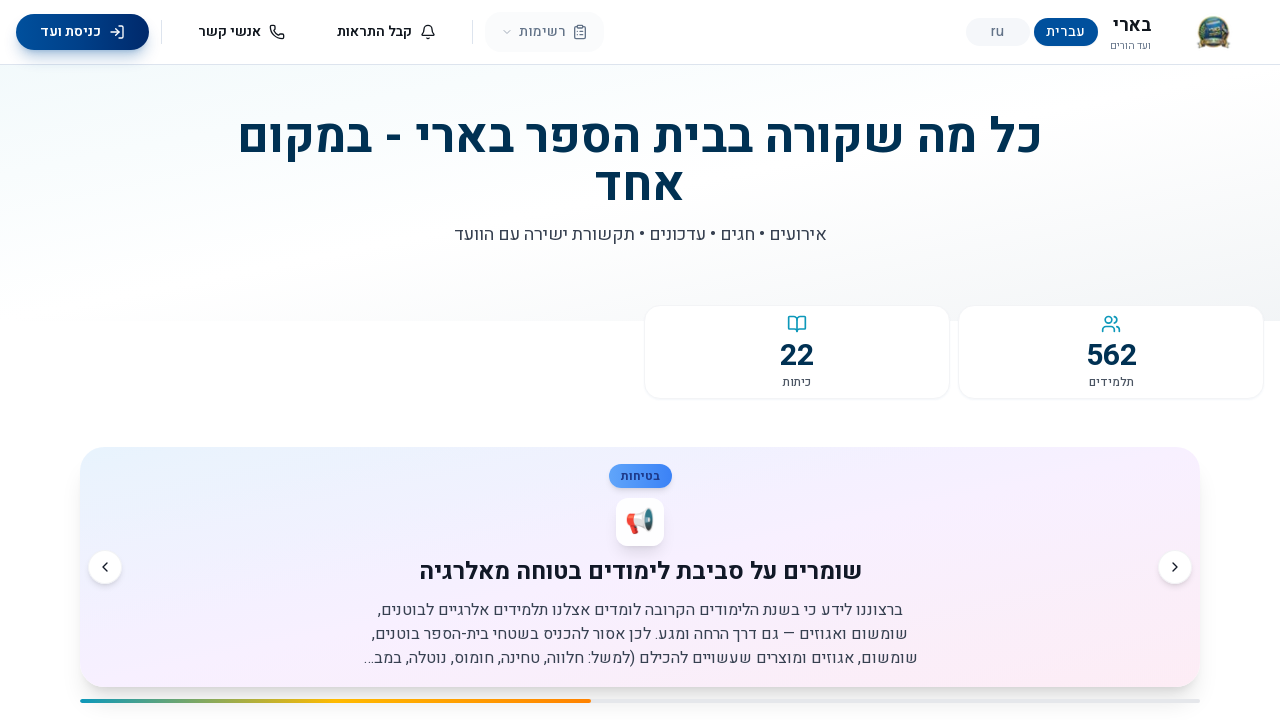